Navigates to the Automation Practice page and verifies that footer links are present on the page

Starting URL: https://rahulshettyacademy.com/AutomationPractice/

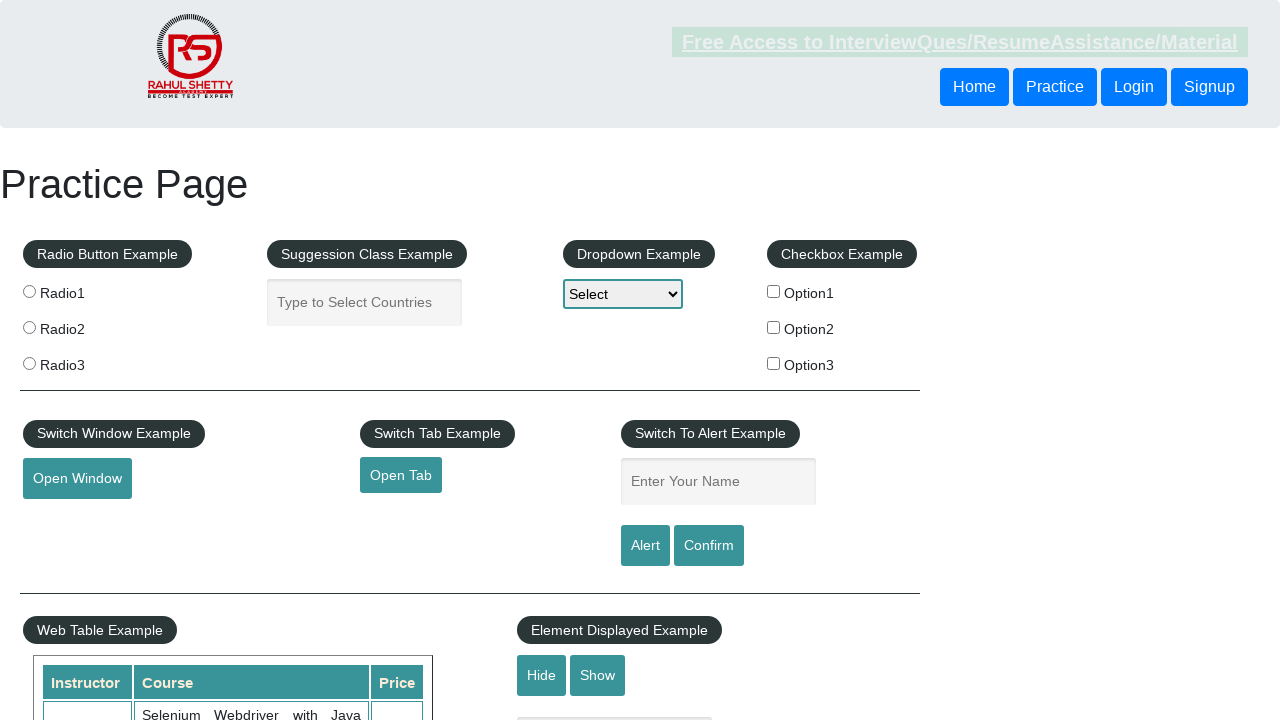

Waited for footer links to be present on the page
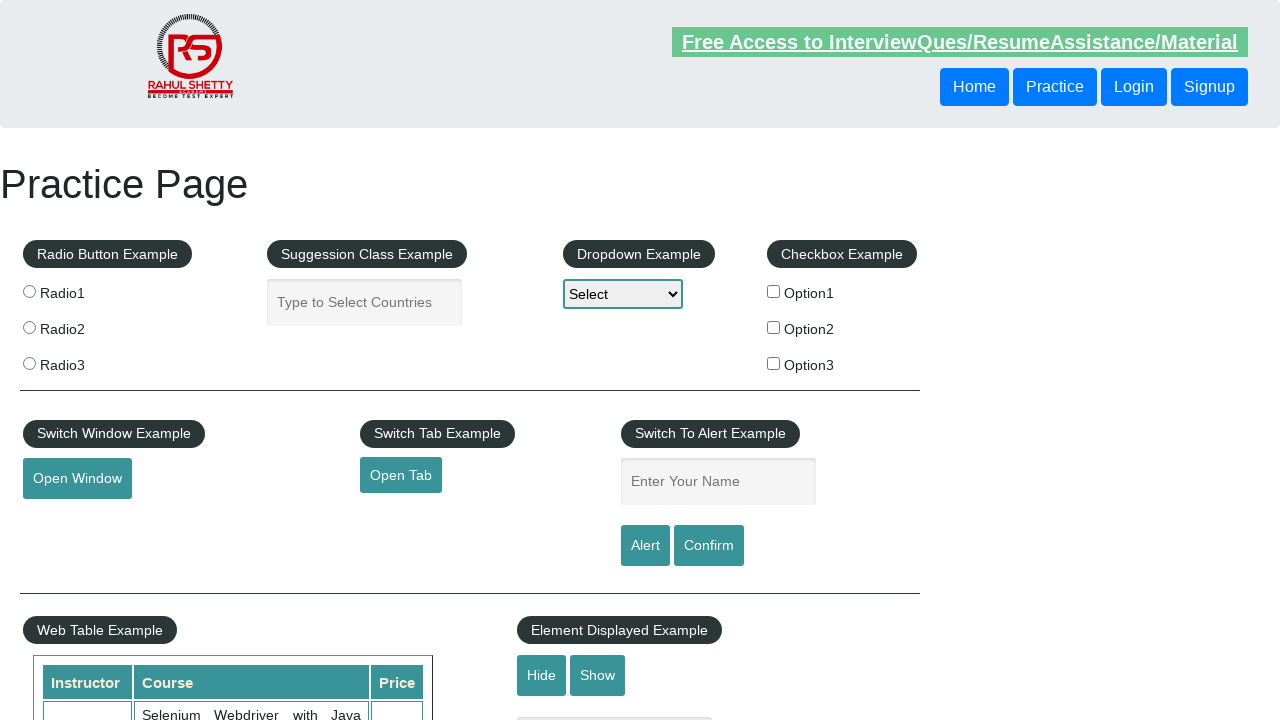

Located footer link elements using 'li.gf-li a' selector
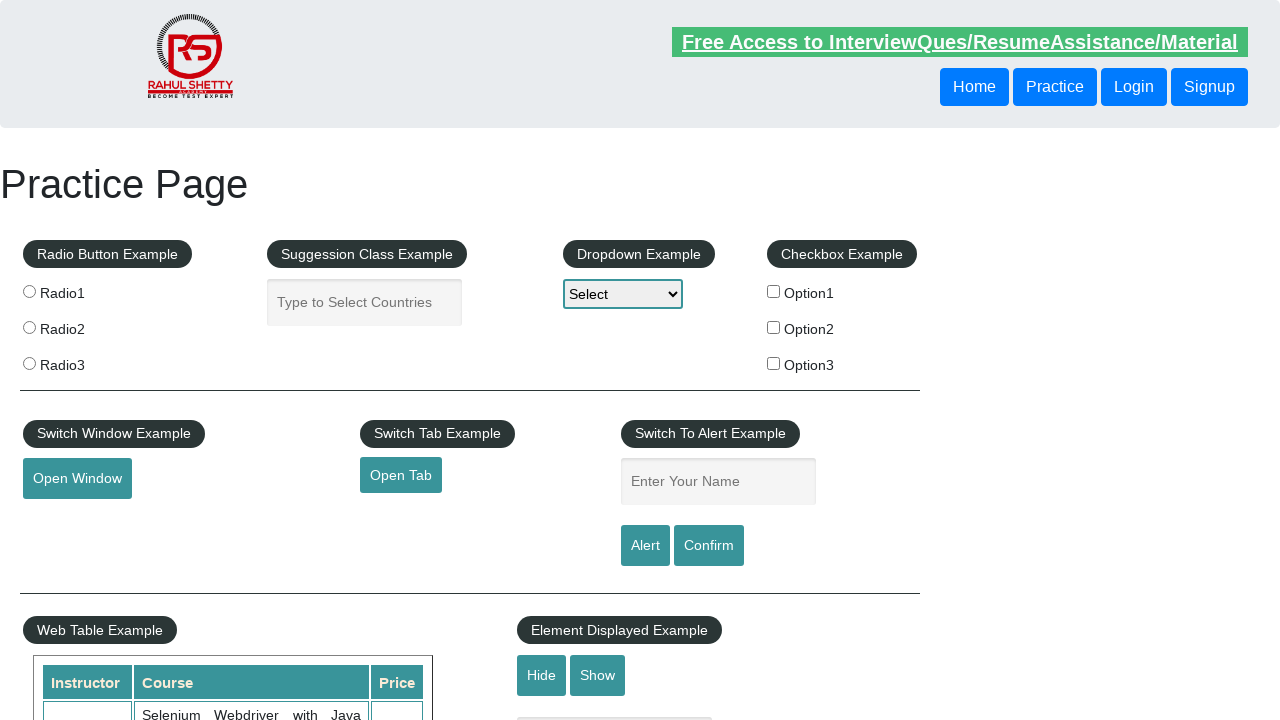

Verified that footer links are present on the page (count > 0)
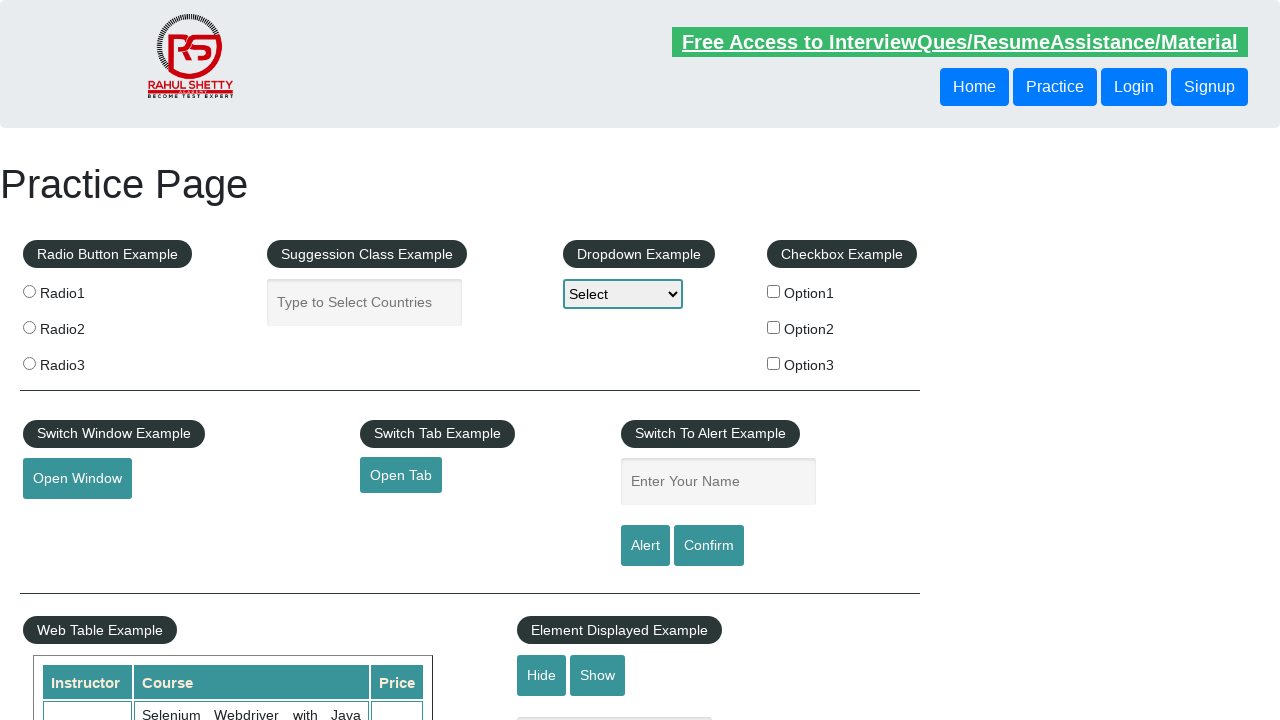

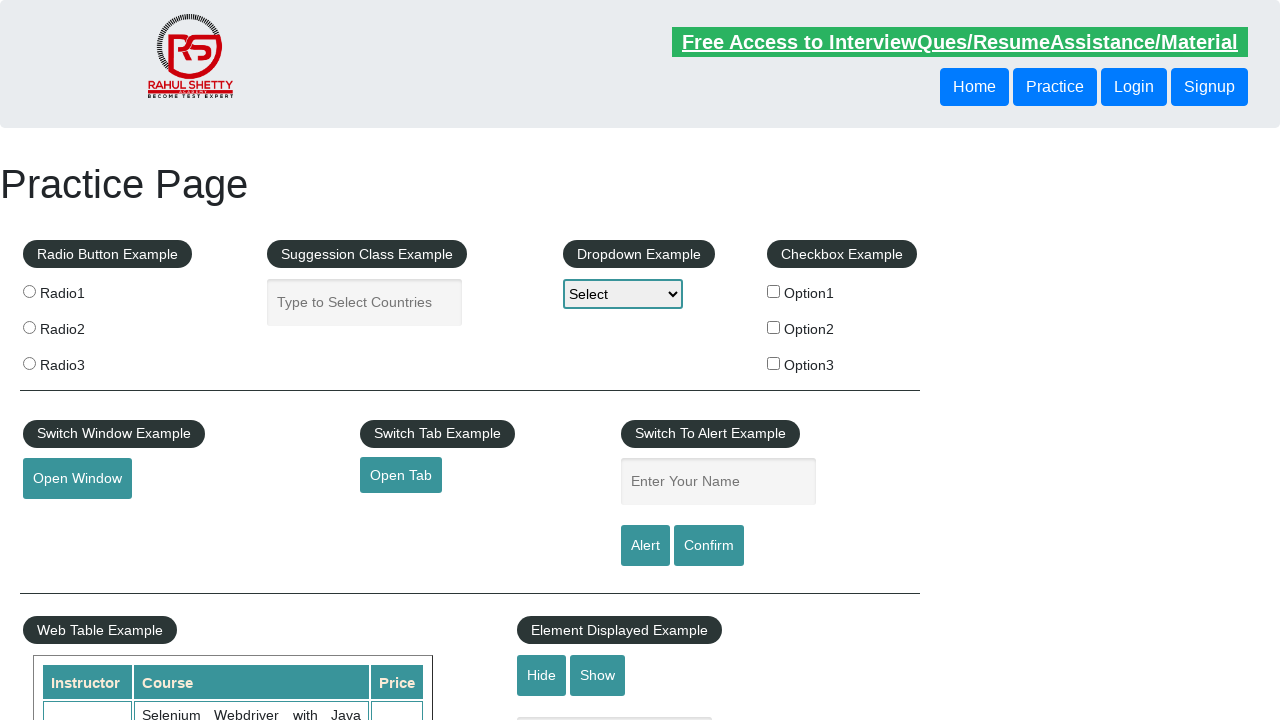